Tests the People with Jobs page by adding a new person with name and job details

Starting URL: https://kristinek.github.io/site/tasks/list_of_people_with_jobs

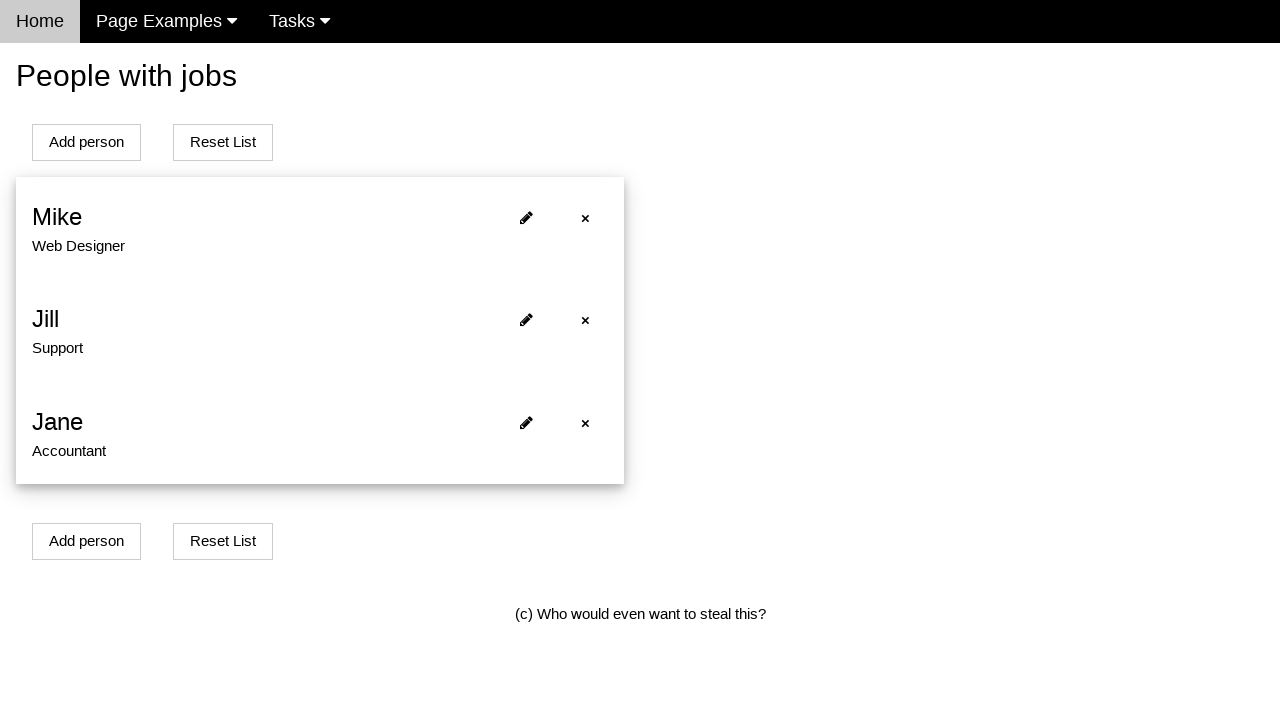

Clicked 'Add Person' button at (86, 142) on #addPersonBtn
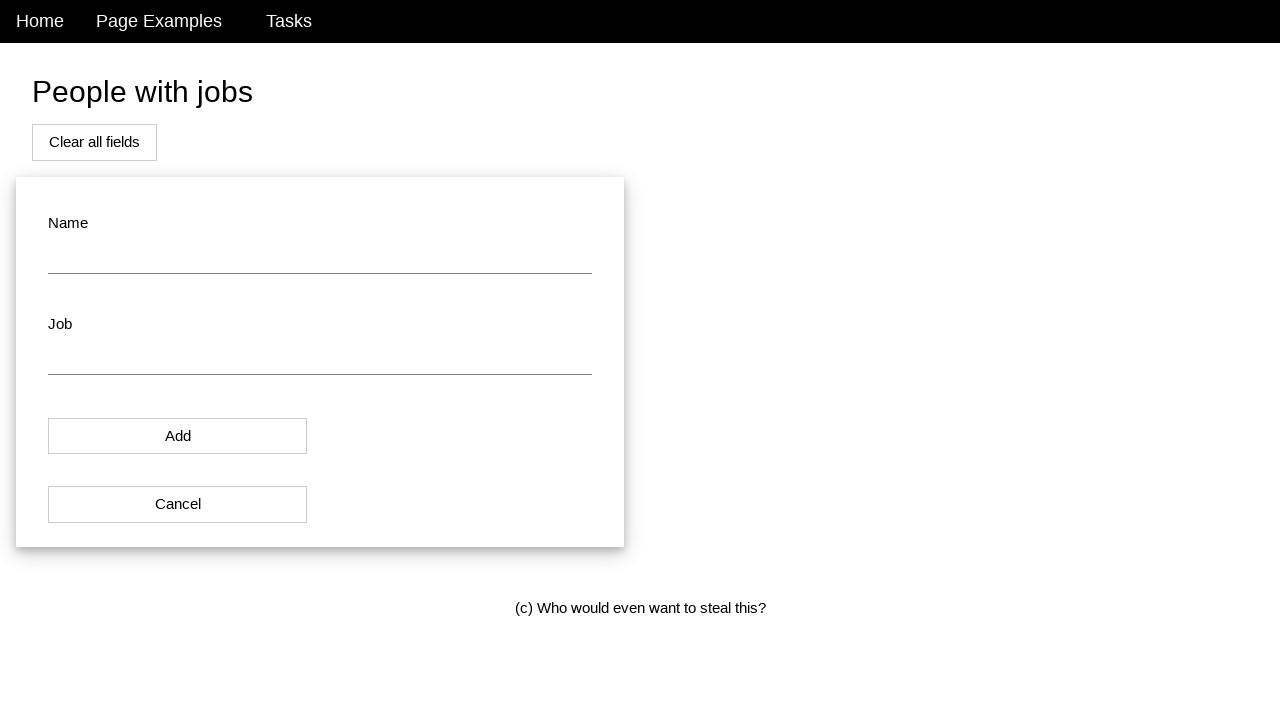

Modal dialog appeared with name field
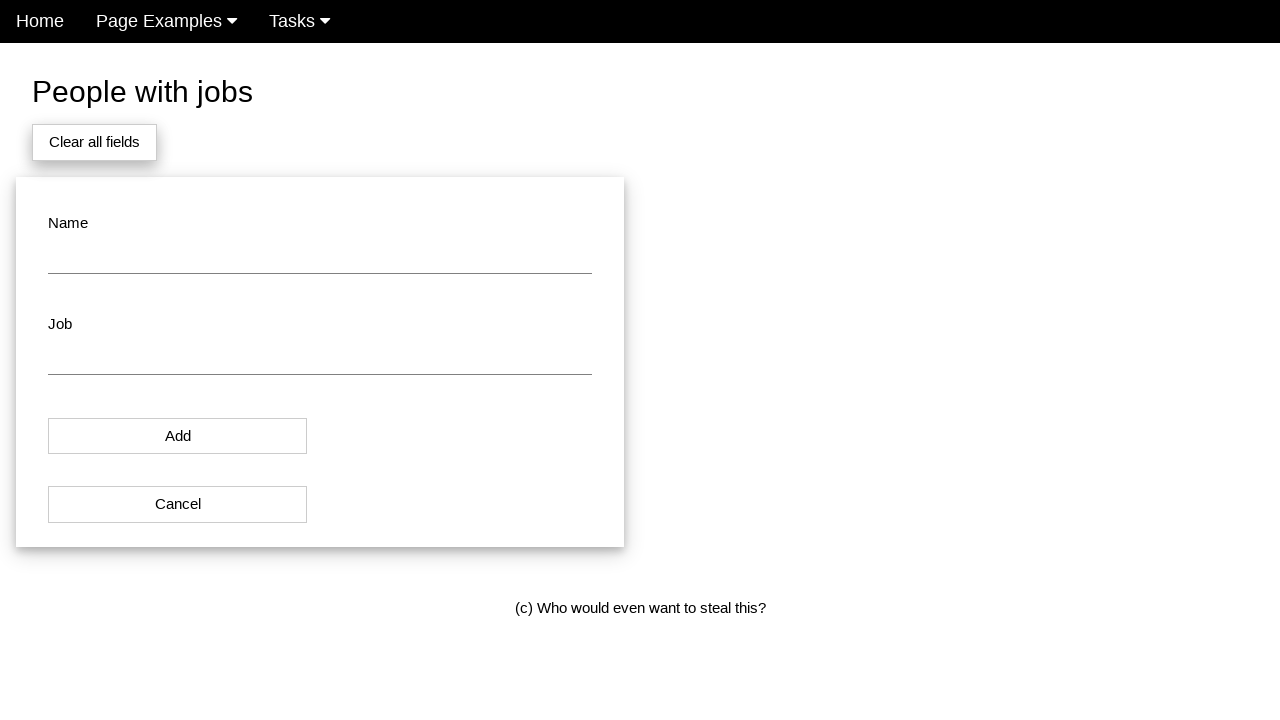

Cleared name field on #name
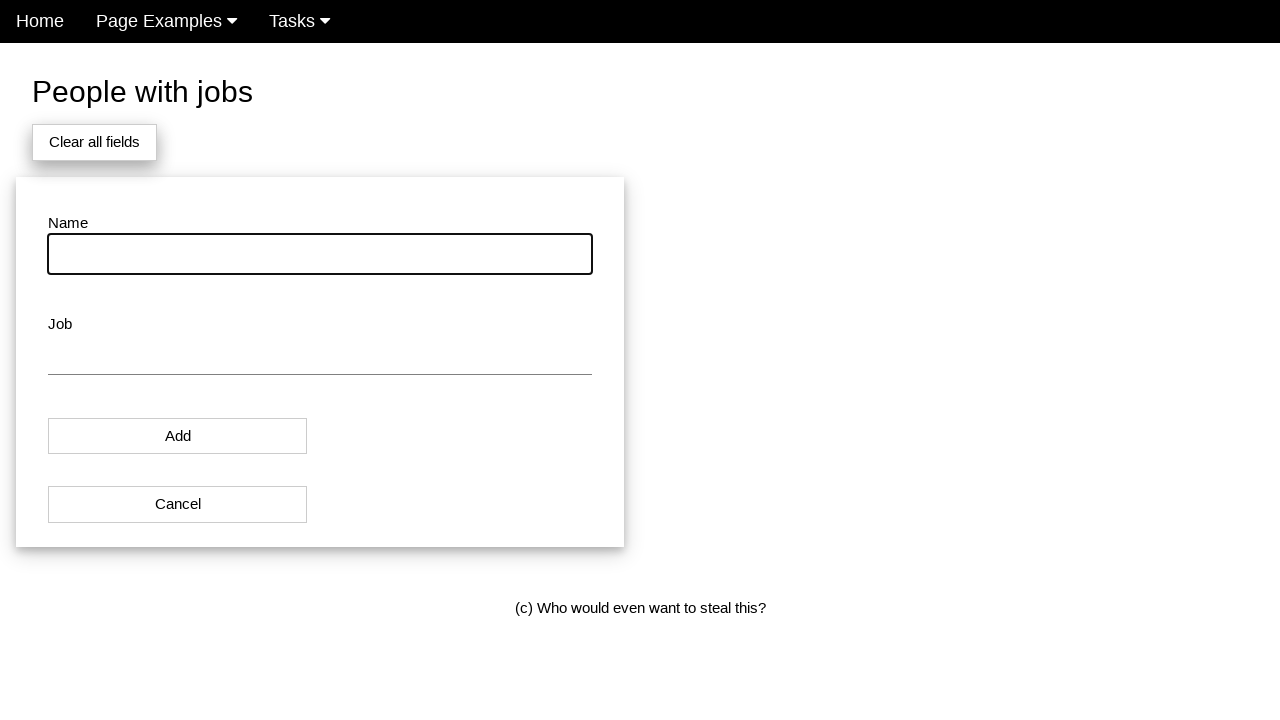

Entered name 'TestUser' in name field on #name
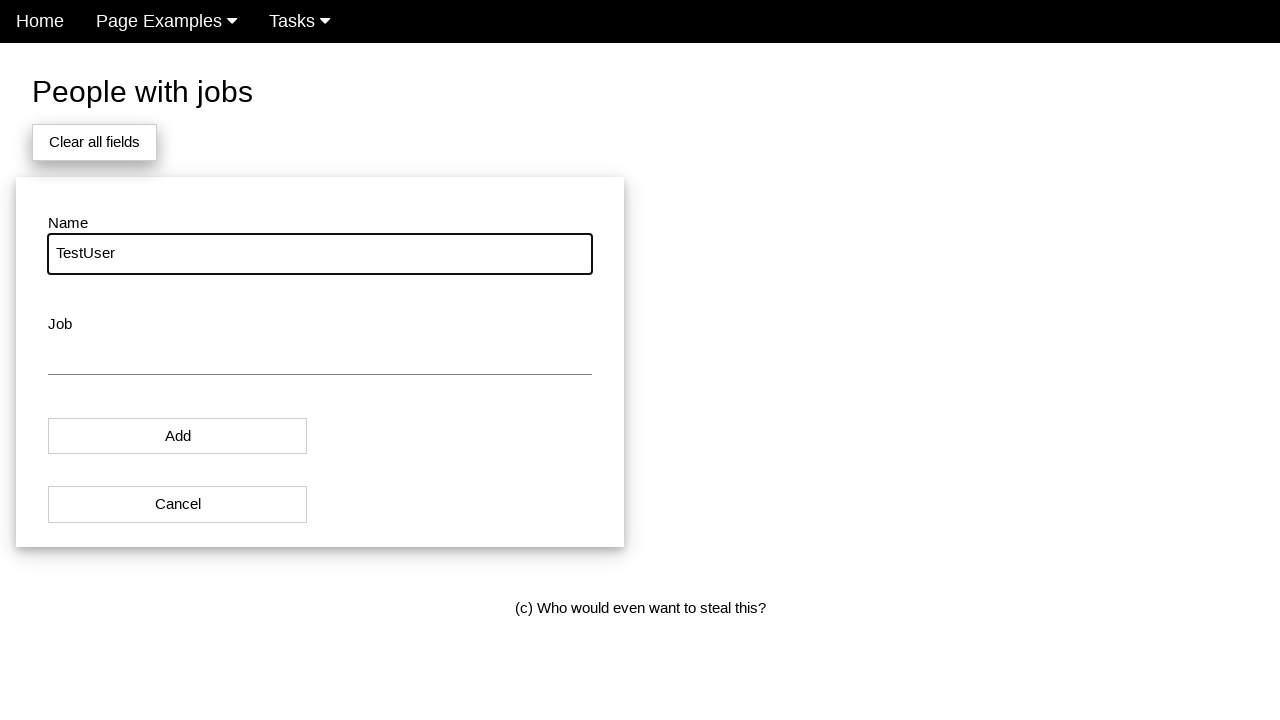

Cleared job field on #job
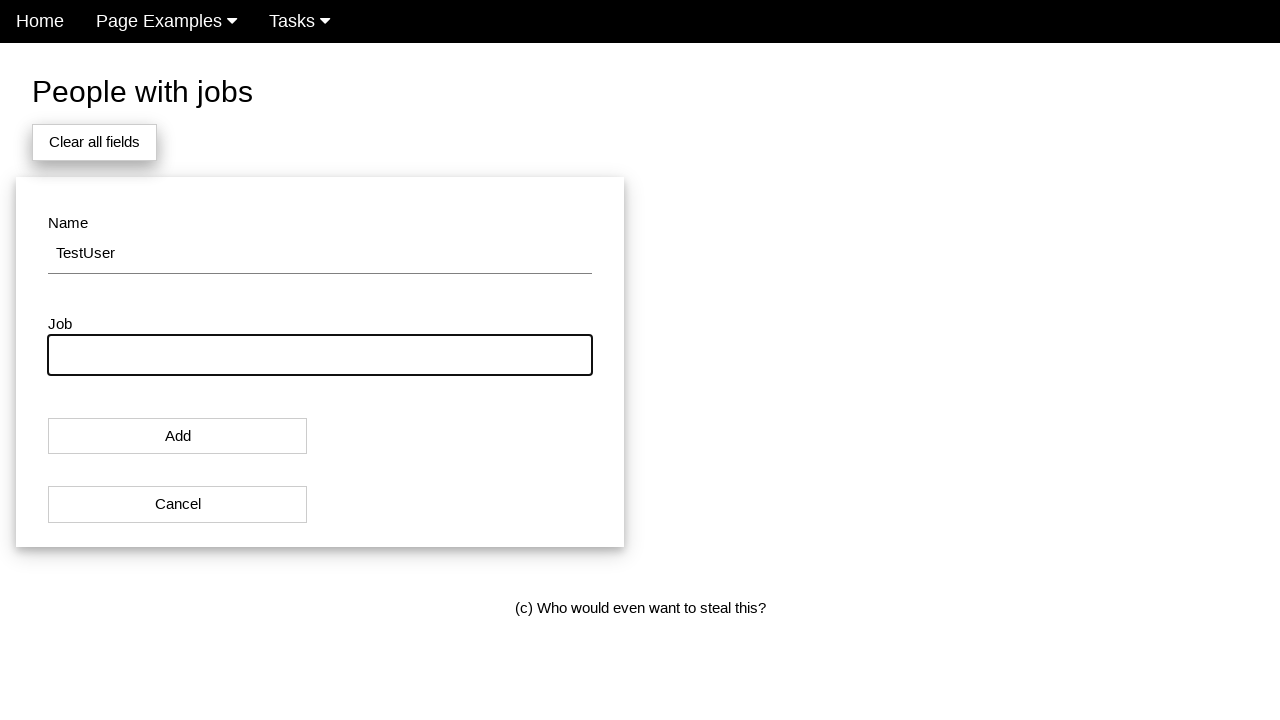

Entered job 'Developer' in job field on #job
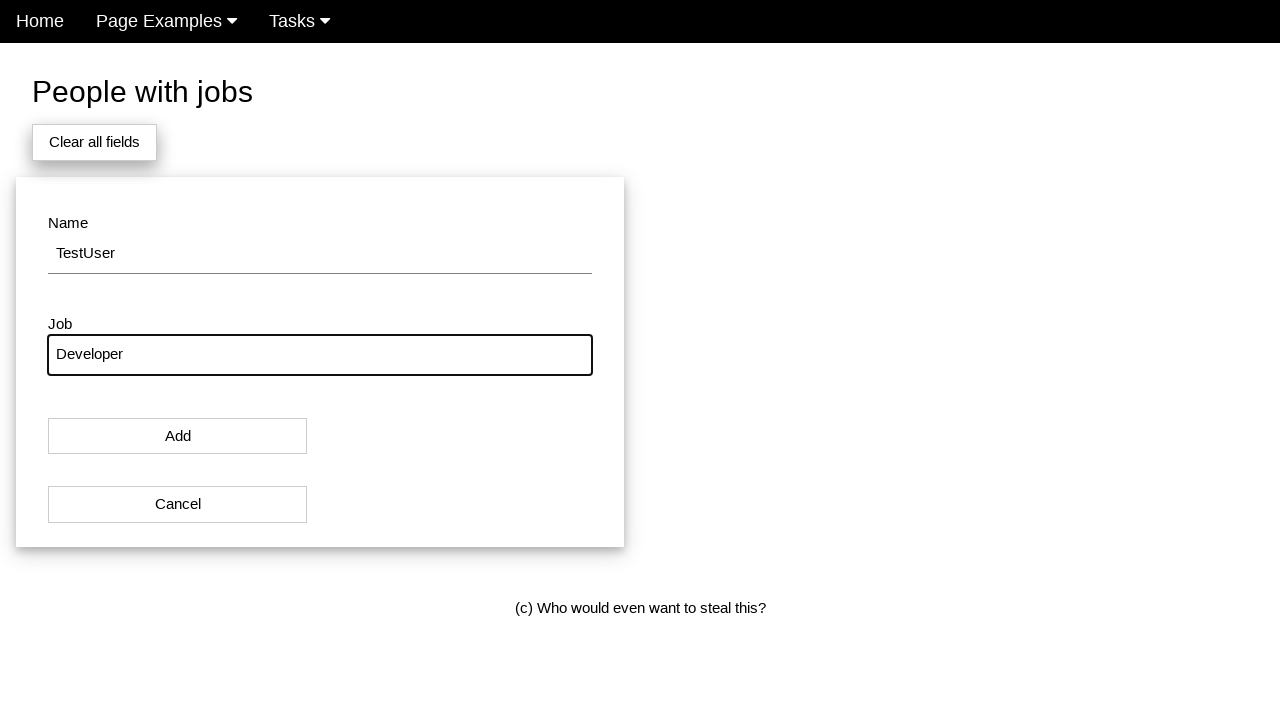

Clicked submit button on modal at (178, 436) on #modal_button
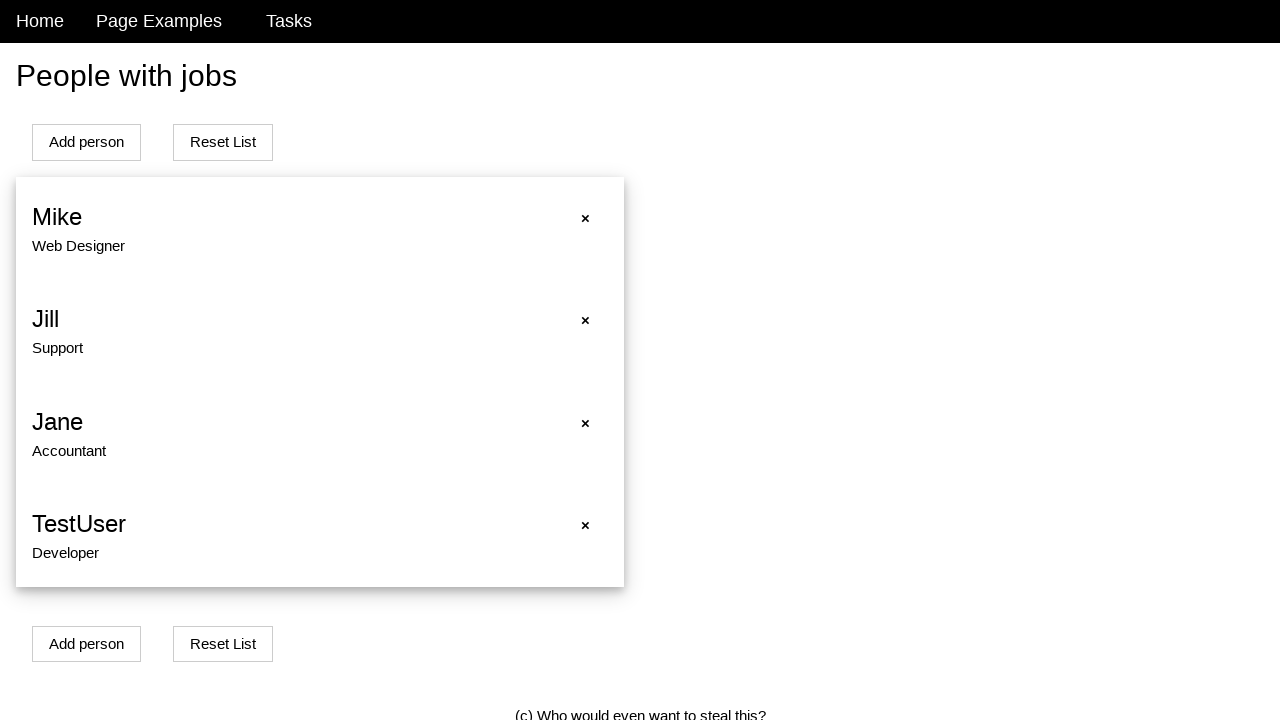

New person 'TestUser' with job 'Developer' was successfully added to the list
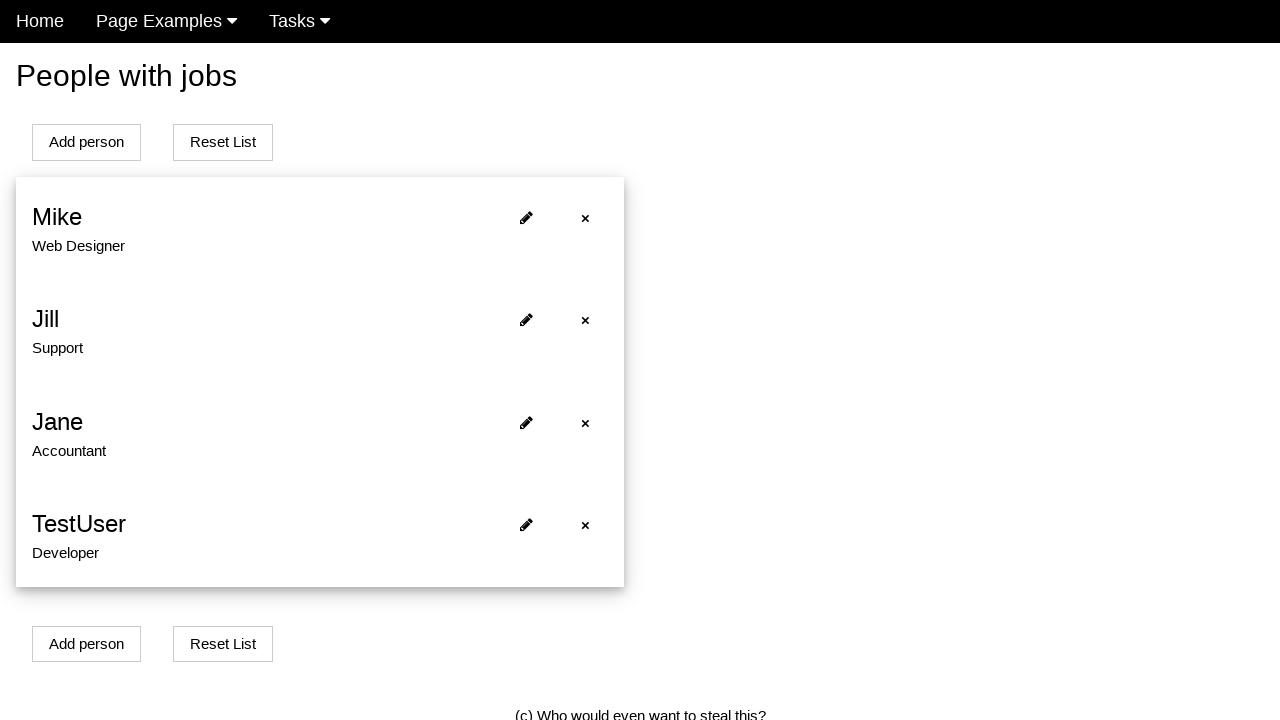

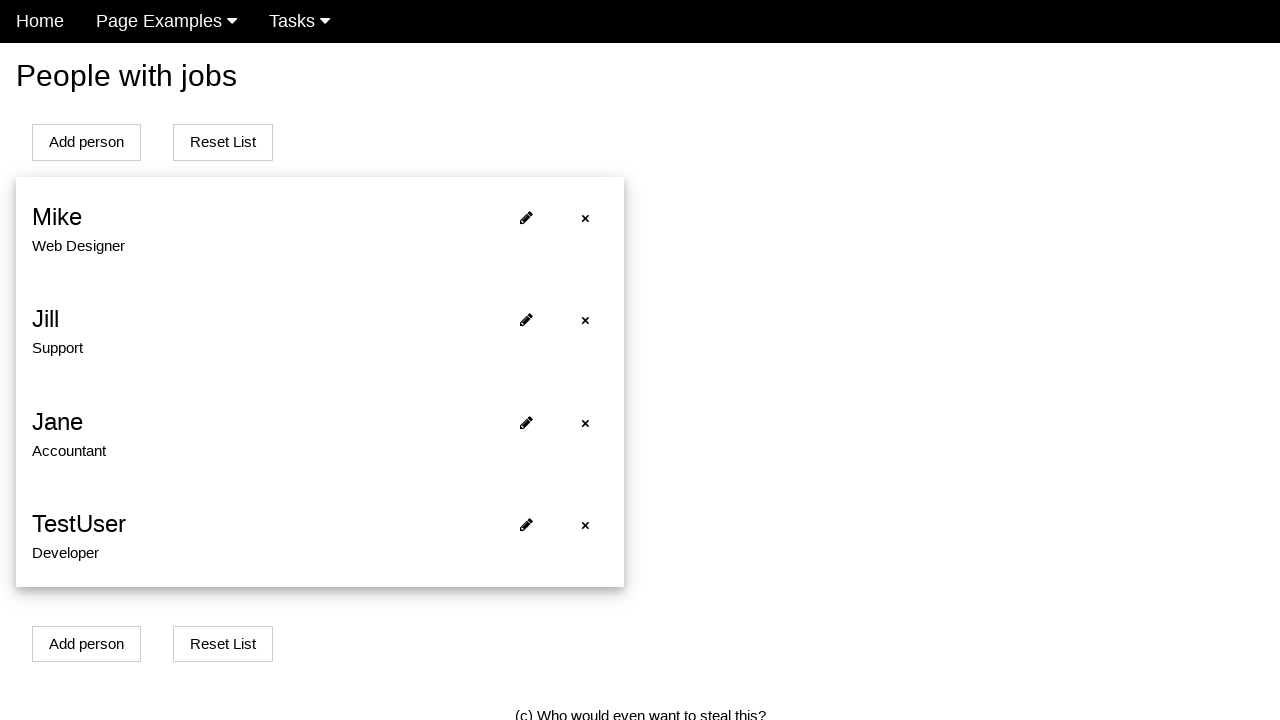